Tests the Inflectra Corporation link in the footer navigates to the Inflectra home page

Starting URL: http://www.uitestingplayground.com/clientdelay

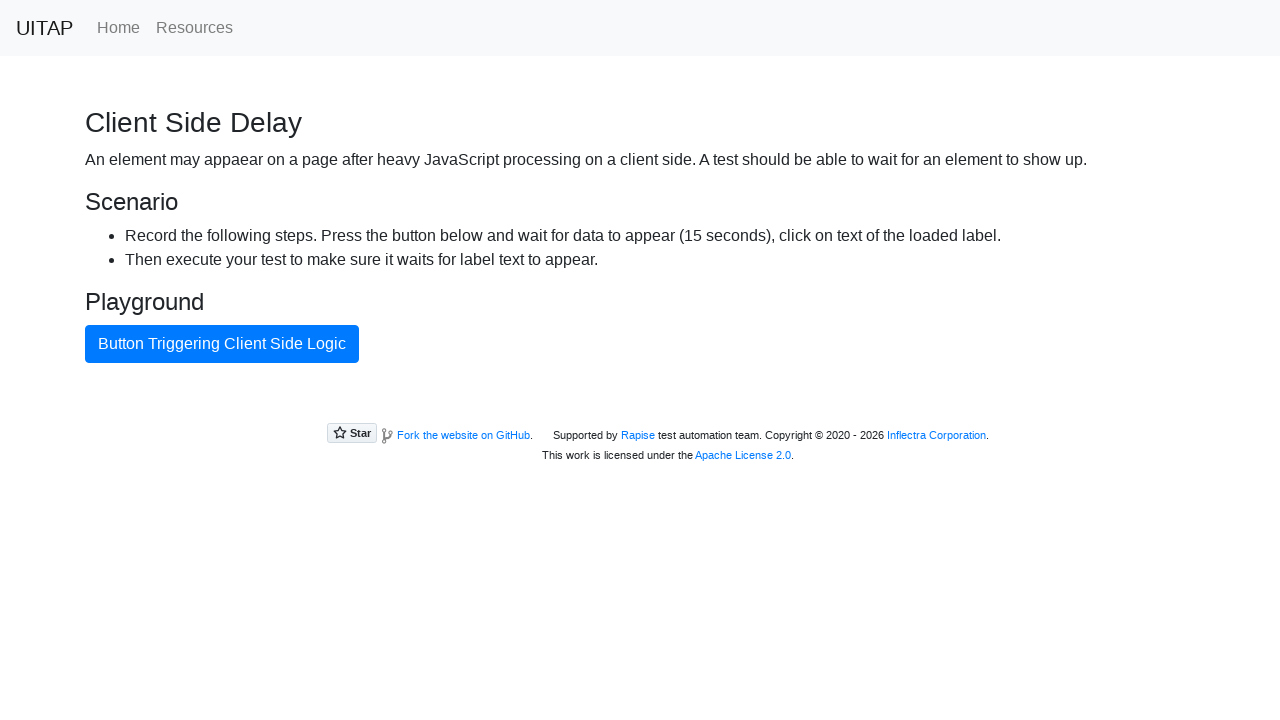

Clicked the Inflectra Corporation link in the footer at (936, 435) on a[href='https://www.inflectra.com/']
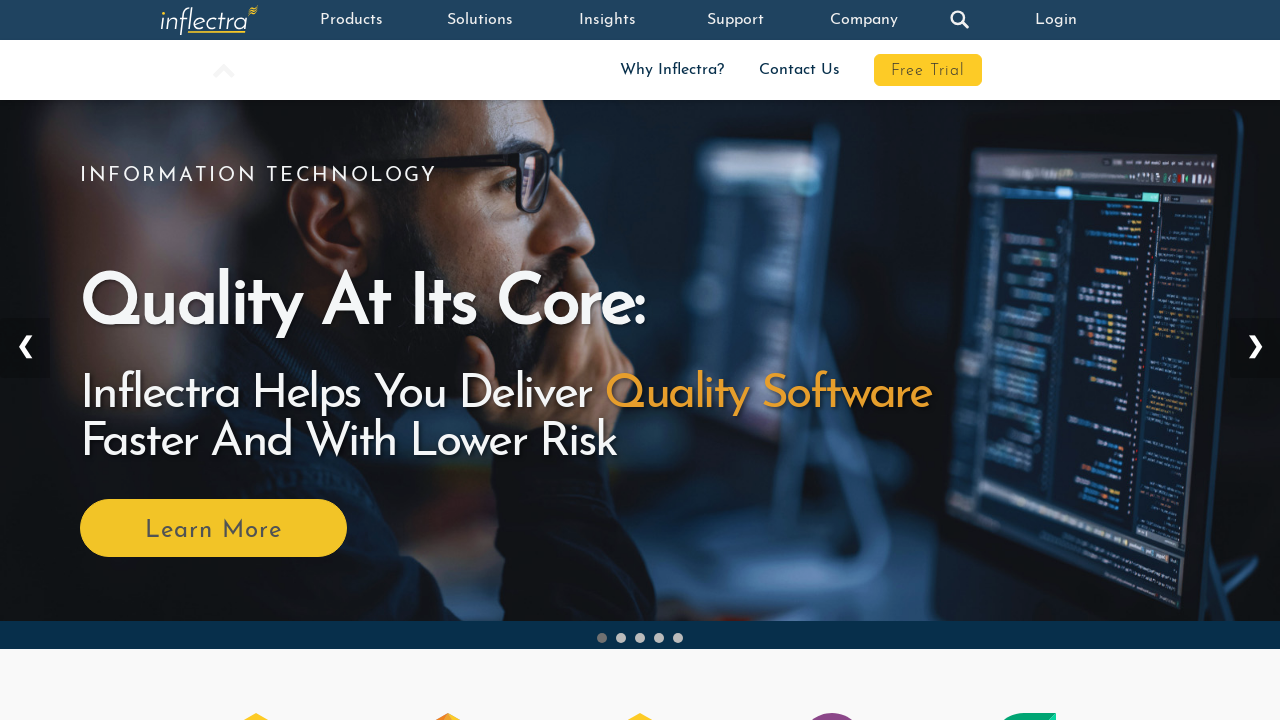

Inflectra home page loaded and 'Quality At Its Core:' heading is visible
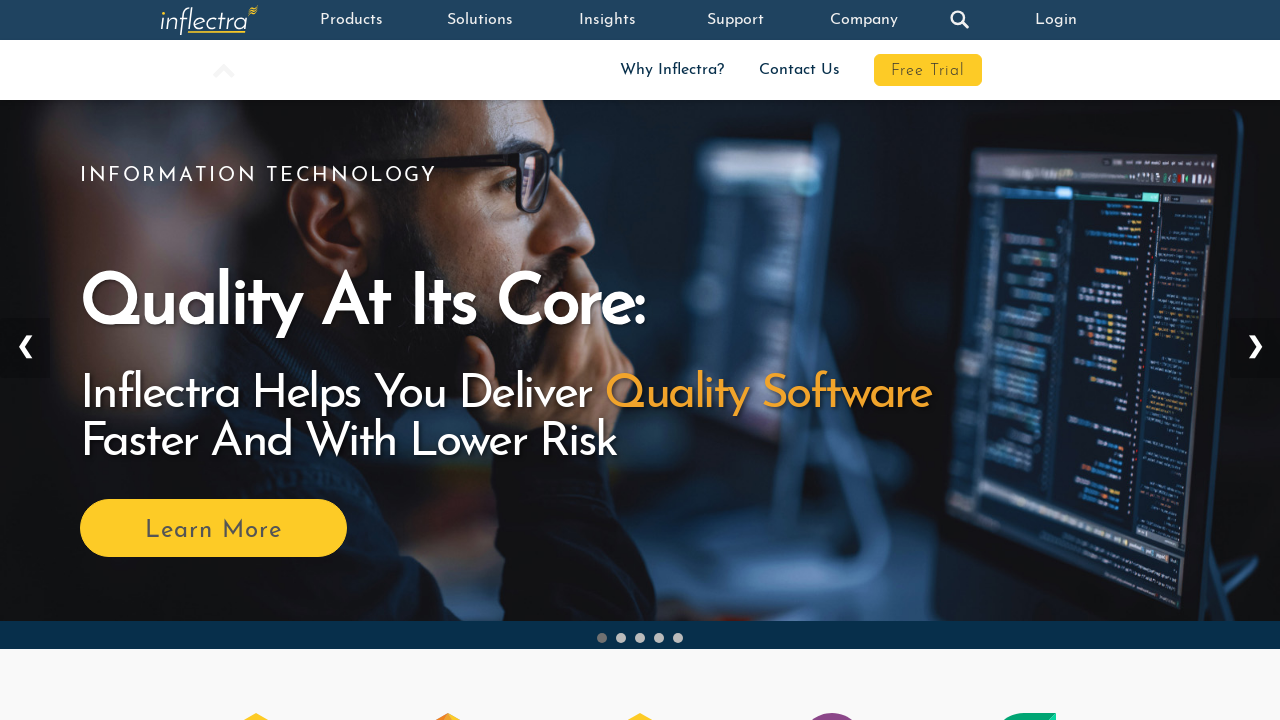

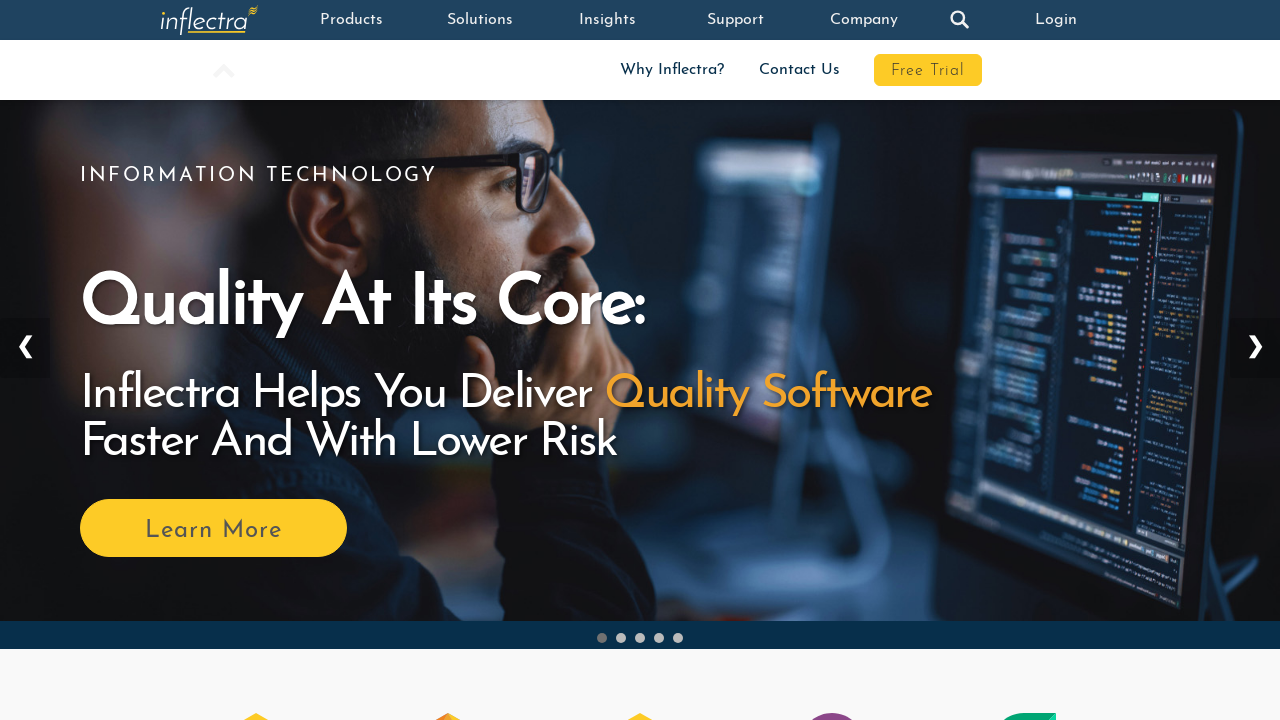